Waits for a paragraph element's style attribute to contain a specific gray color value

Starting URL: https://kristinek.github.io/site/examples/sync

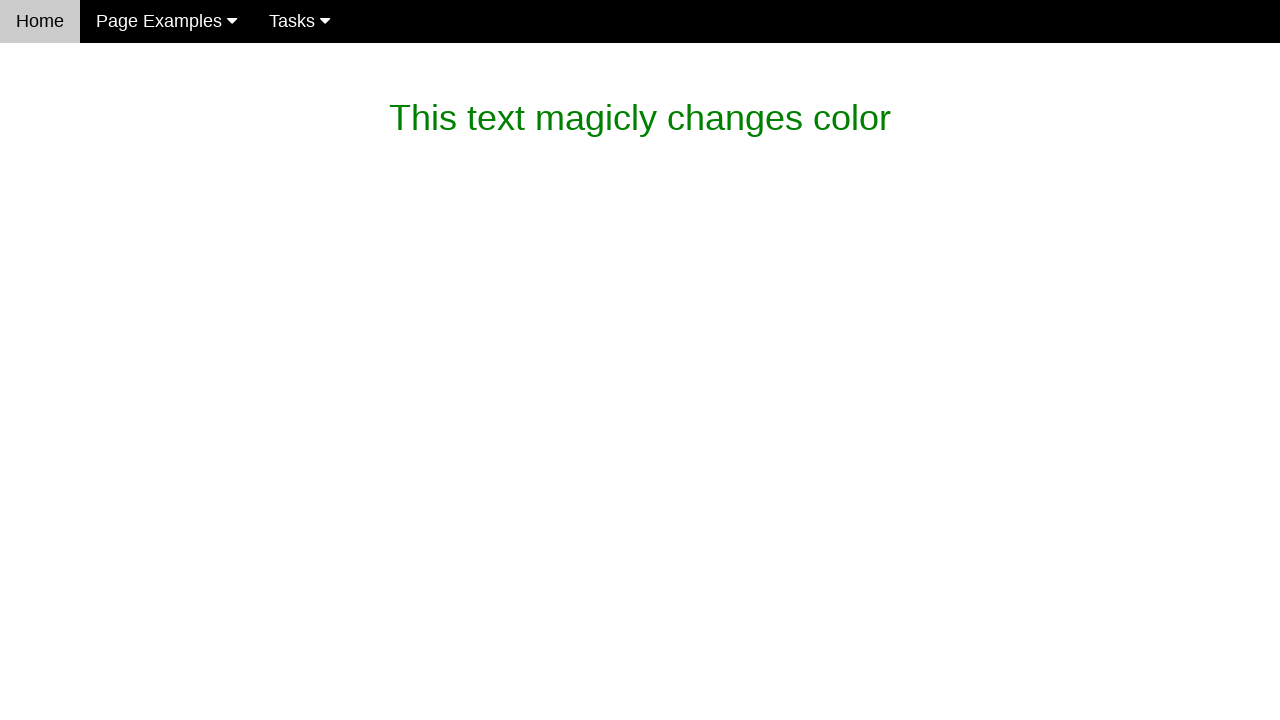

Waited for paragraph element's style attribute to contain gray color rgb(119, 119, 119)
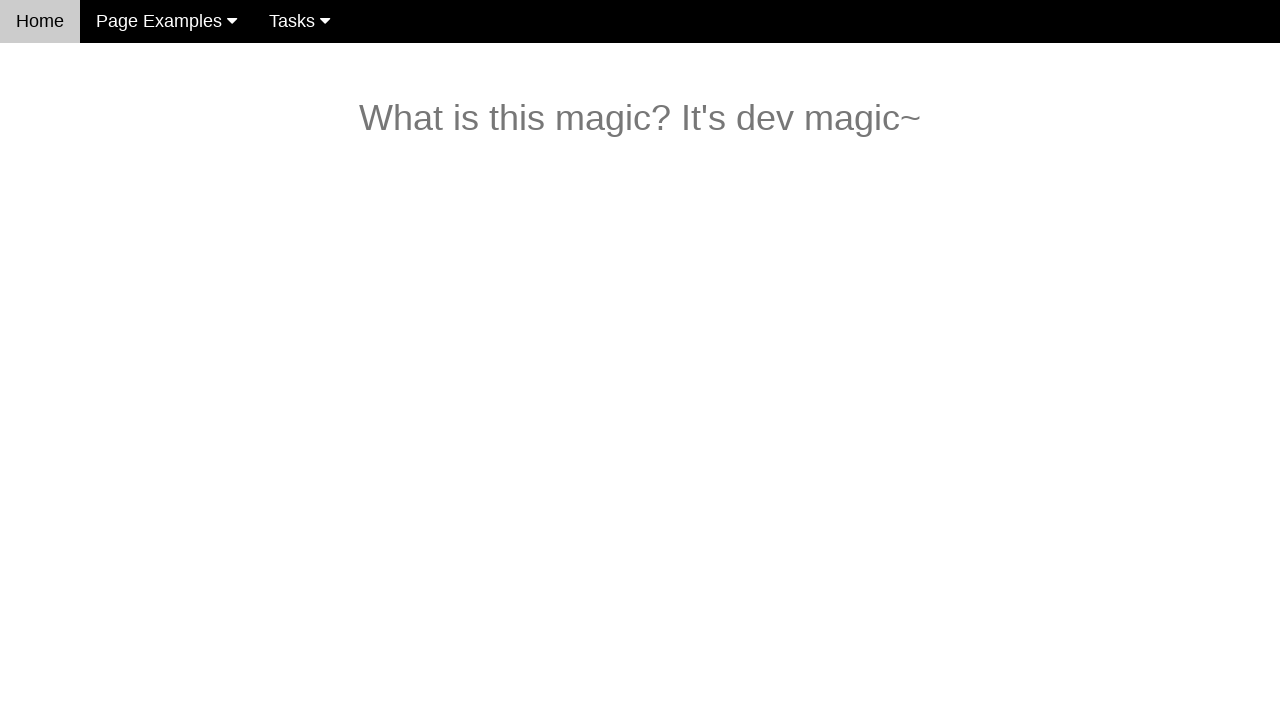

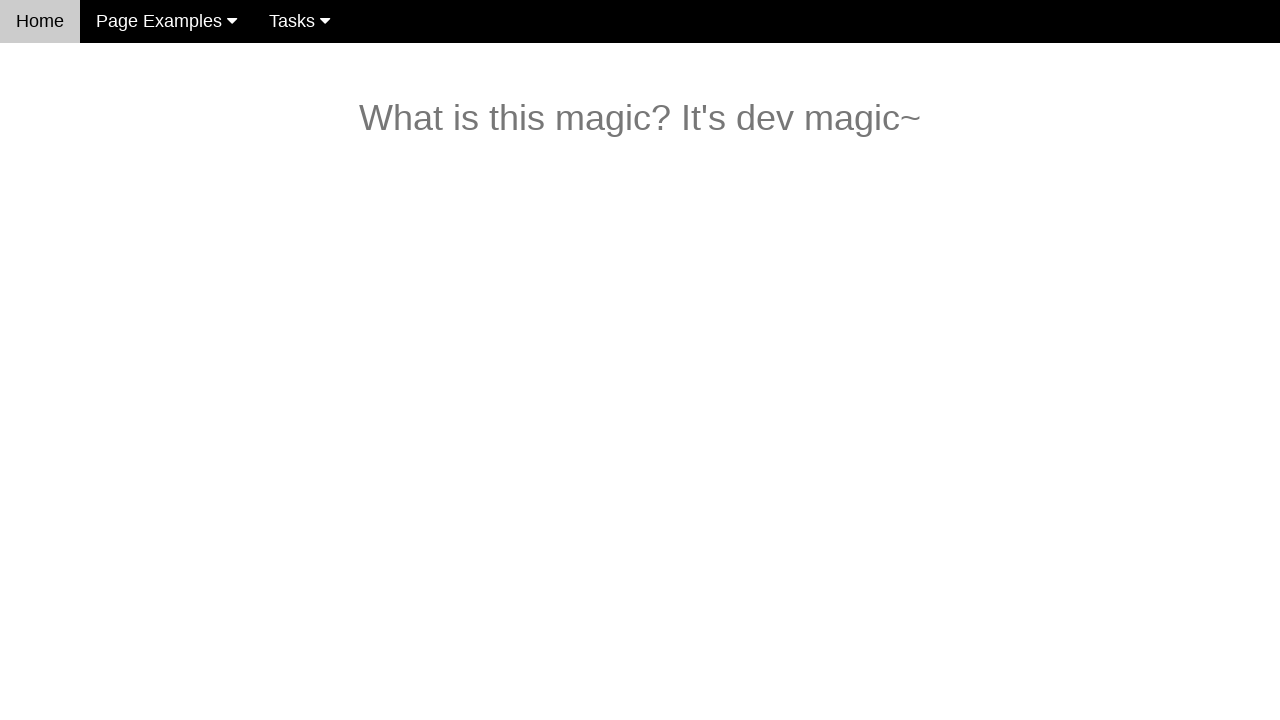